Navigates to Spree Demo Site home page and verifies the page title

Starting URL: https://selenium.jacobparr.com

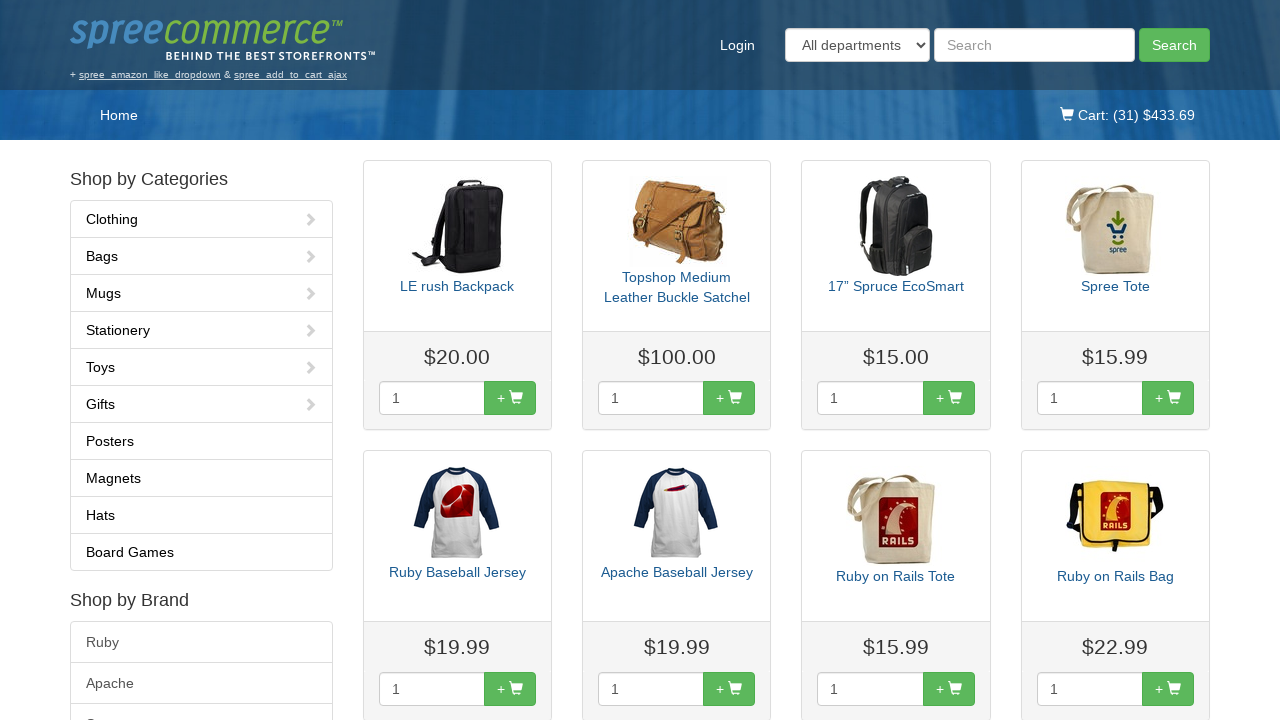

Navigated to Spree Demo Site home page at https://selenium.jacobparr.com
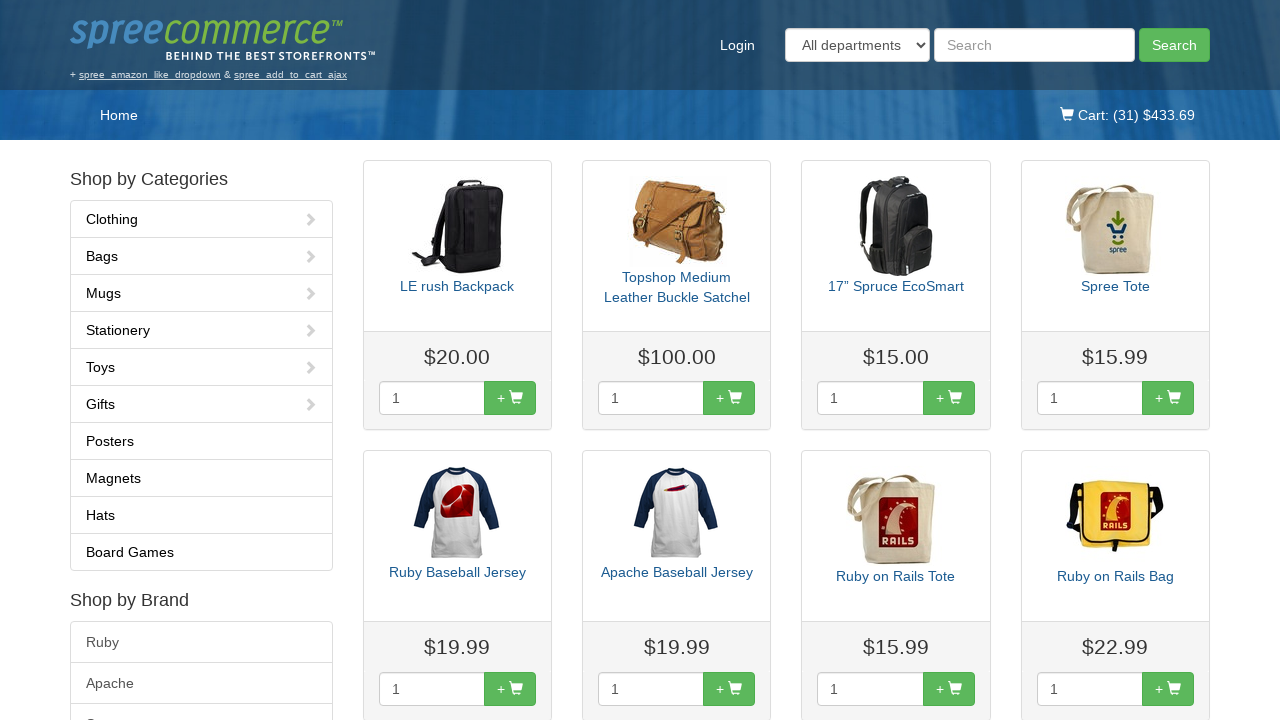

Verified page title is 'Spree Demo Site'
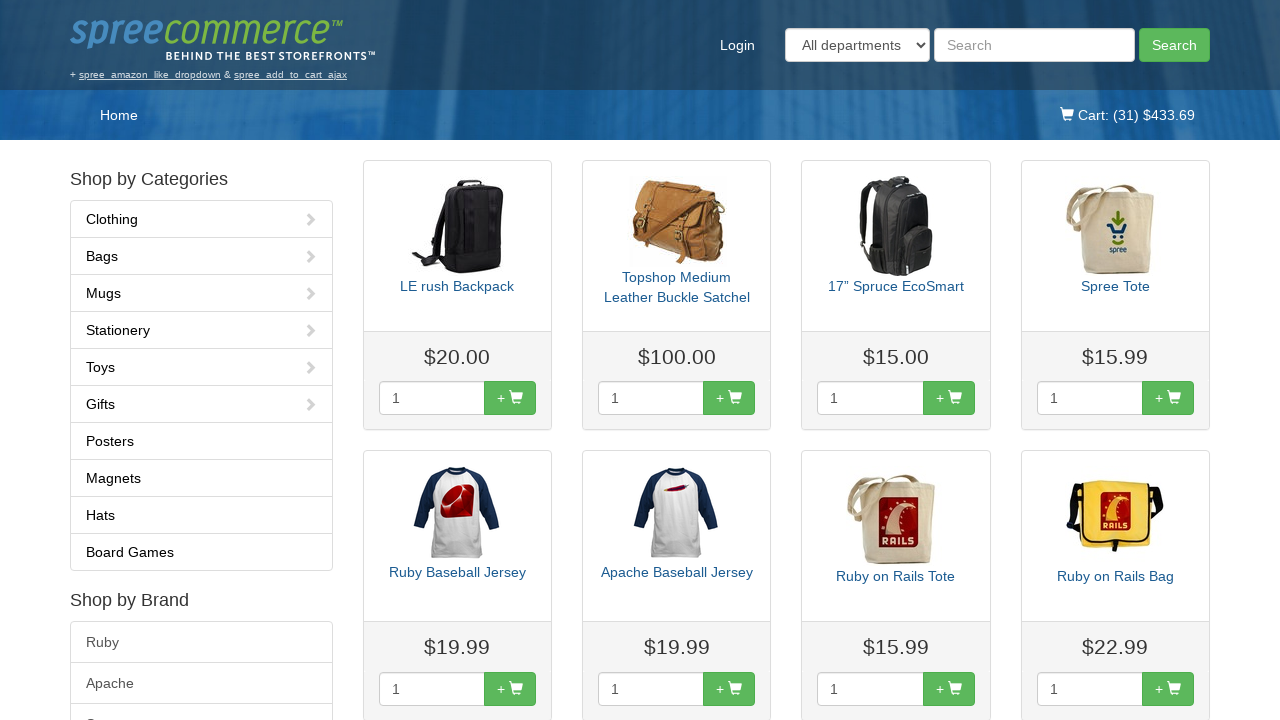

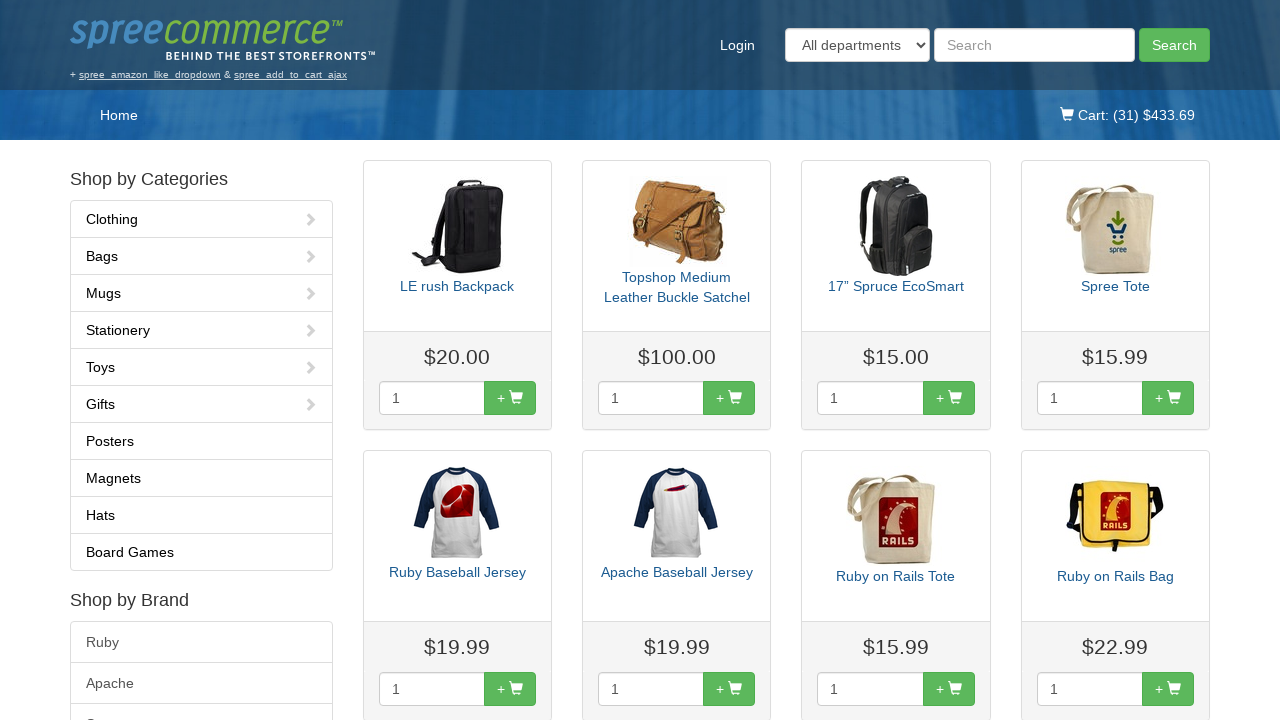